Navigates to Python.org and verifies that the event widget with event dates and names is displayed on the page

Starting URL: https://www.python.org/

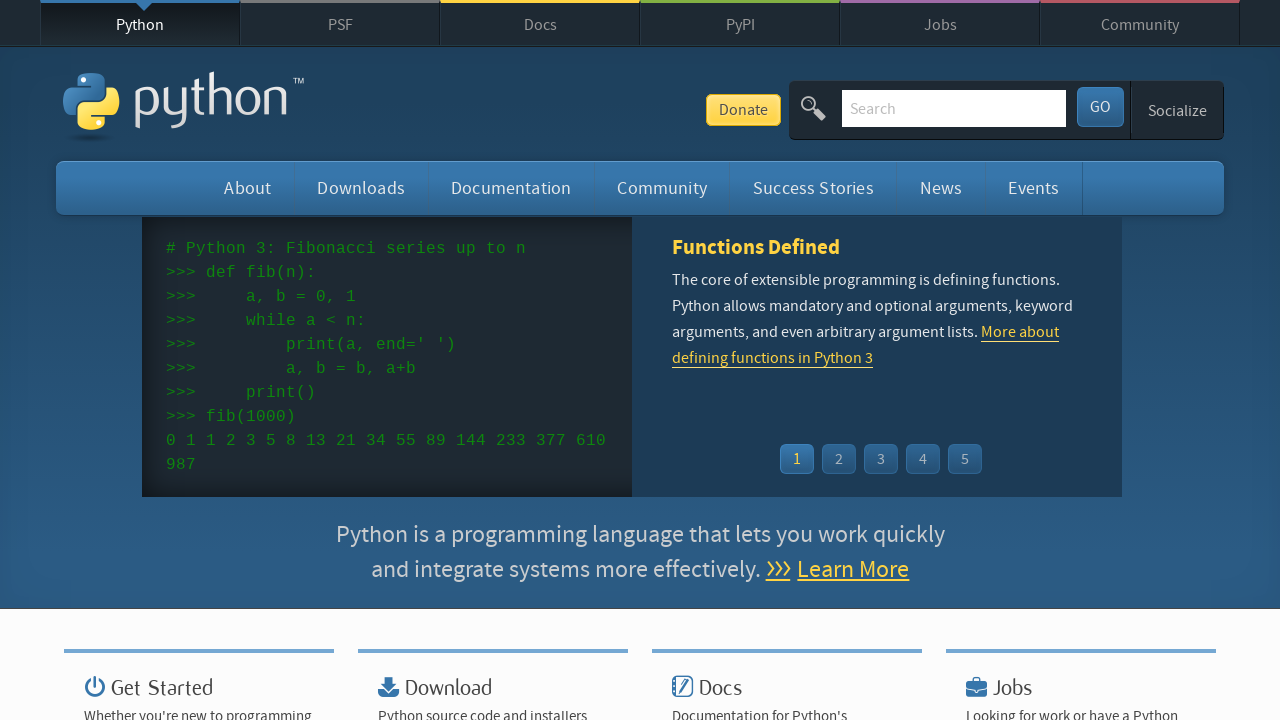

Navigated to Python.org homepage
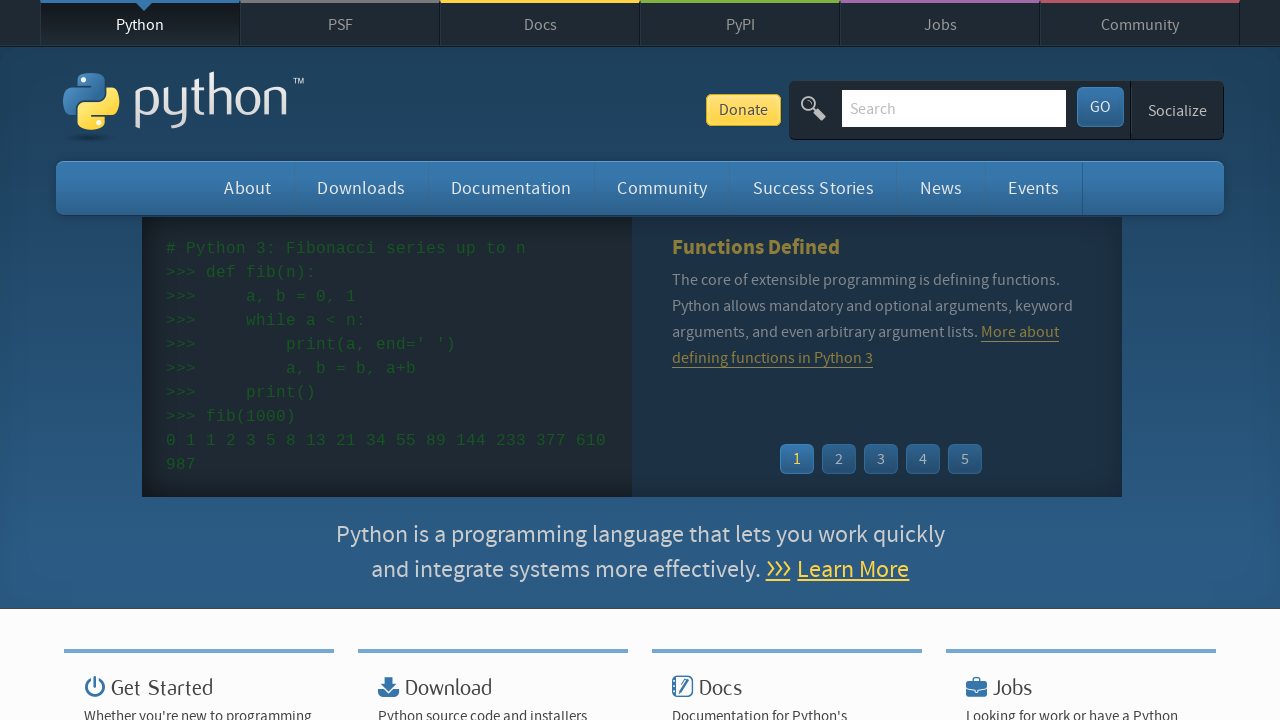

Event widget time elements loaded
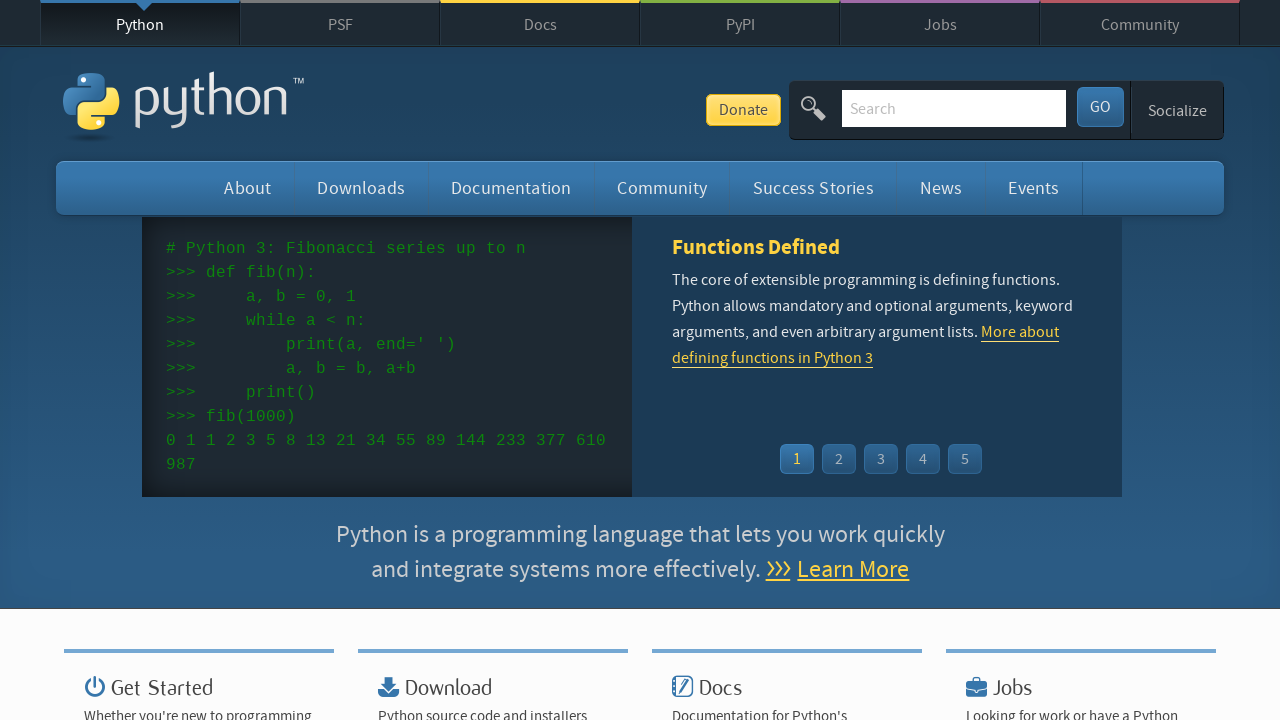

Event widget with event dates and names is displayed on the page
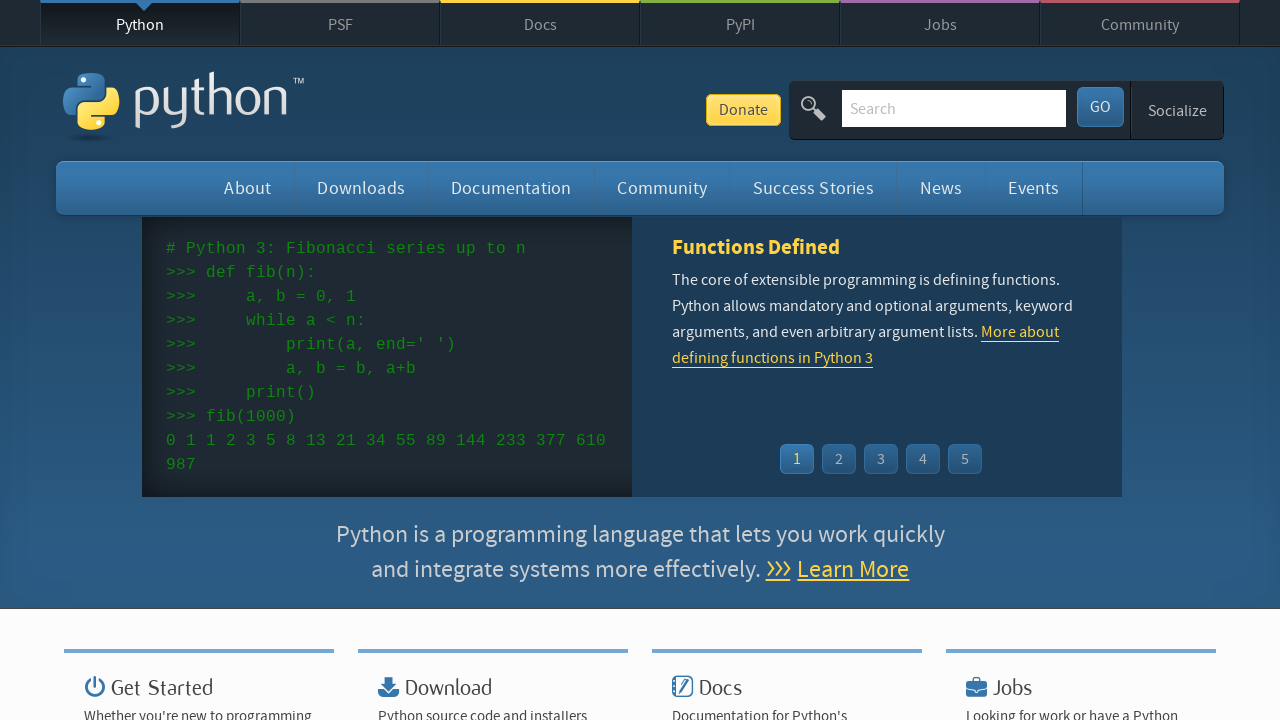

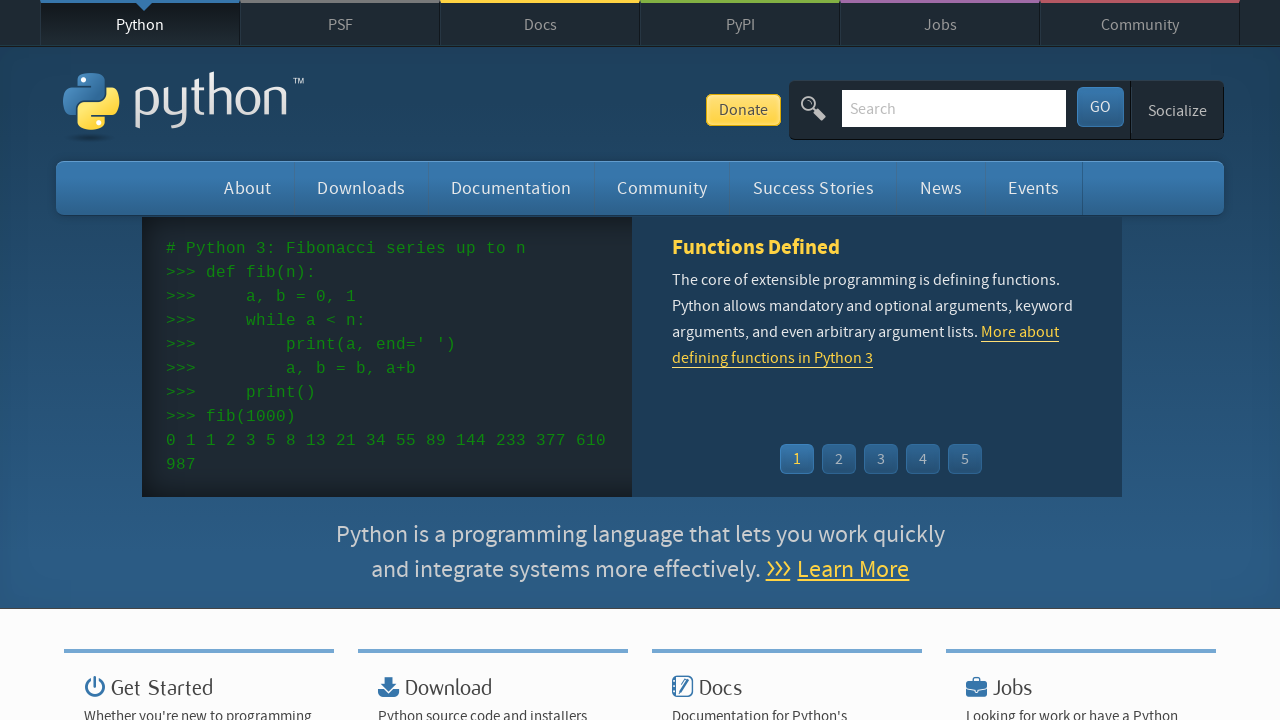